Tests that the currently applied filter link is highlighted with selected class

Starting URL: https://demo.playwright.dev/todomvc

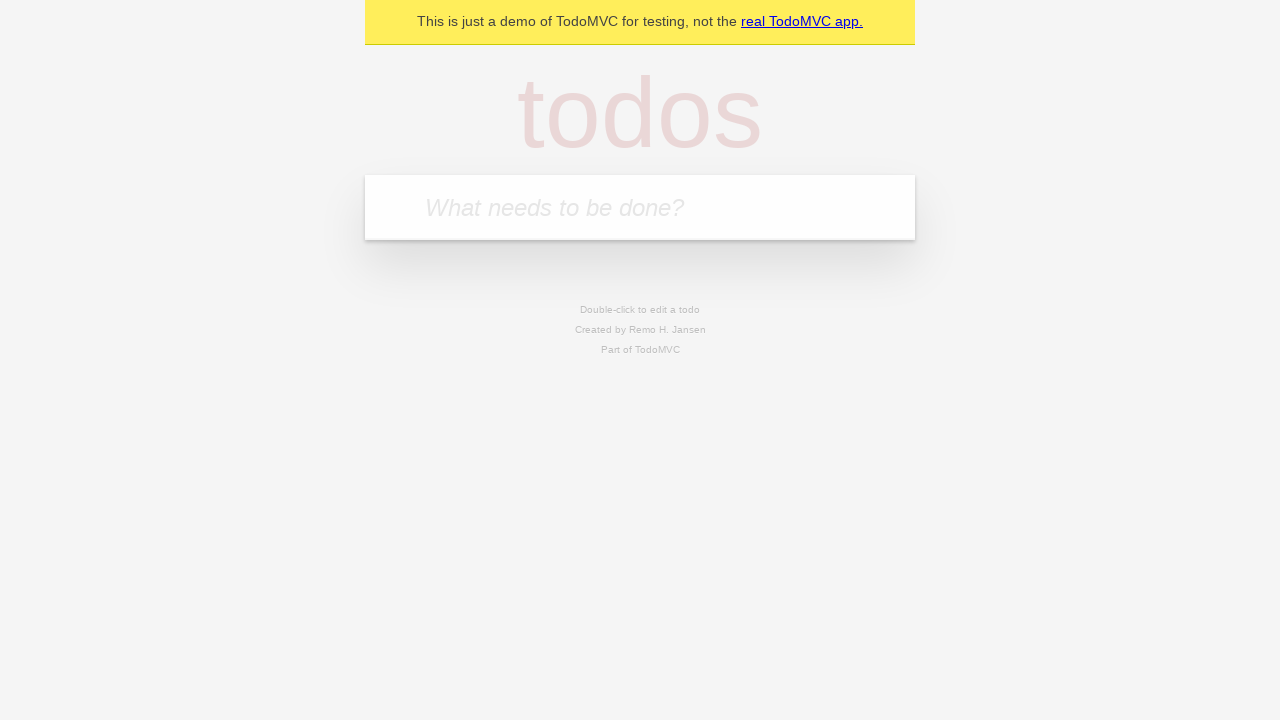

Filled todo input with 'buy some cheese' on internal:attr=[placeholder="What needs to be done?"i]
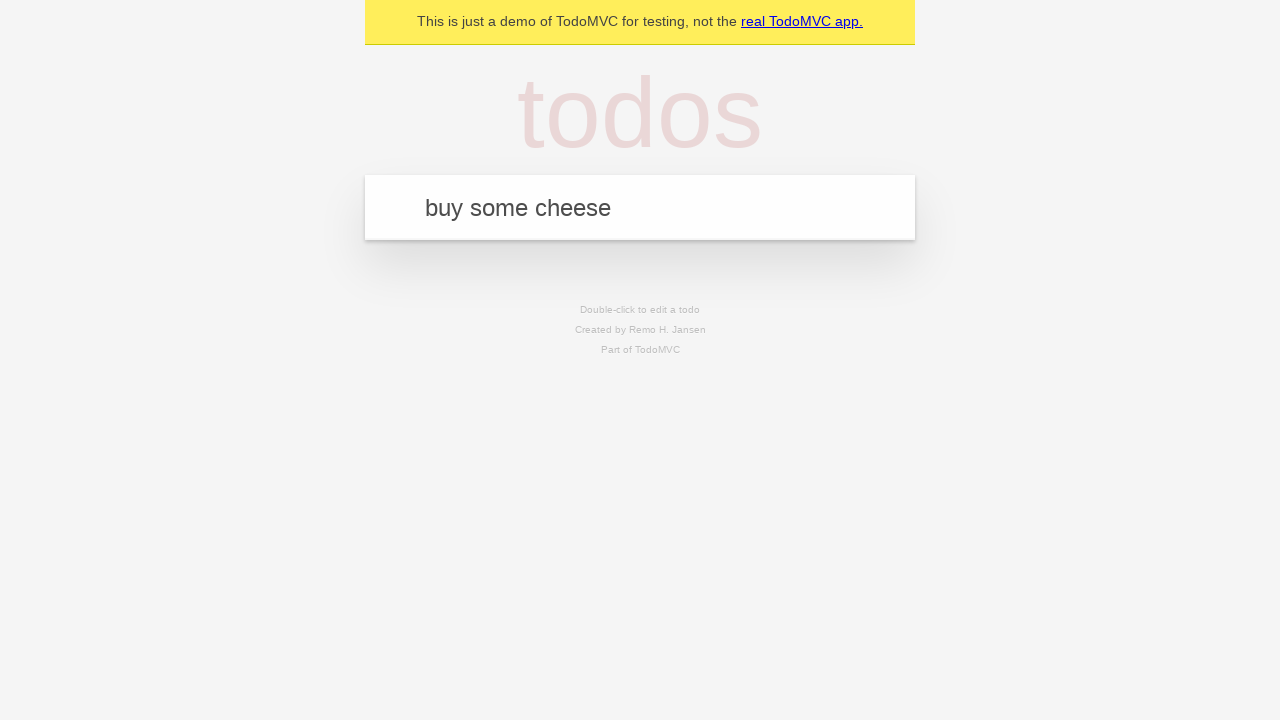

Pressed Enter to add first todo on internal:attr=[placeholder="What needs to be done?"i]
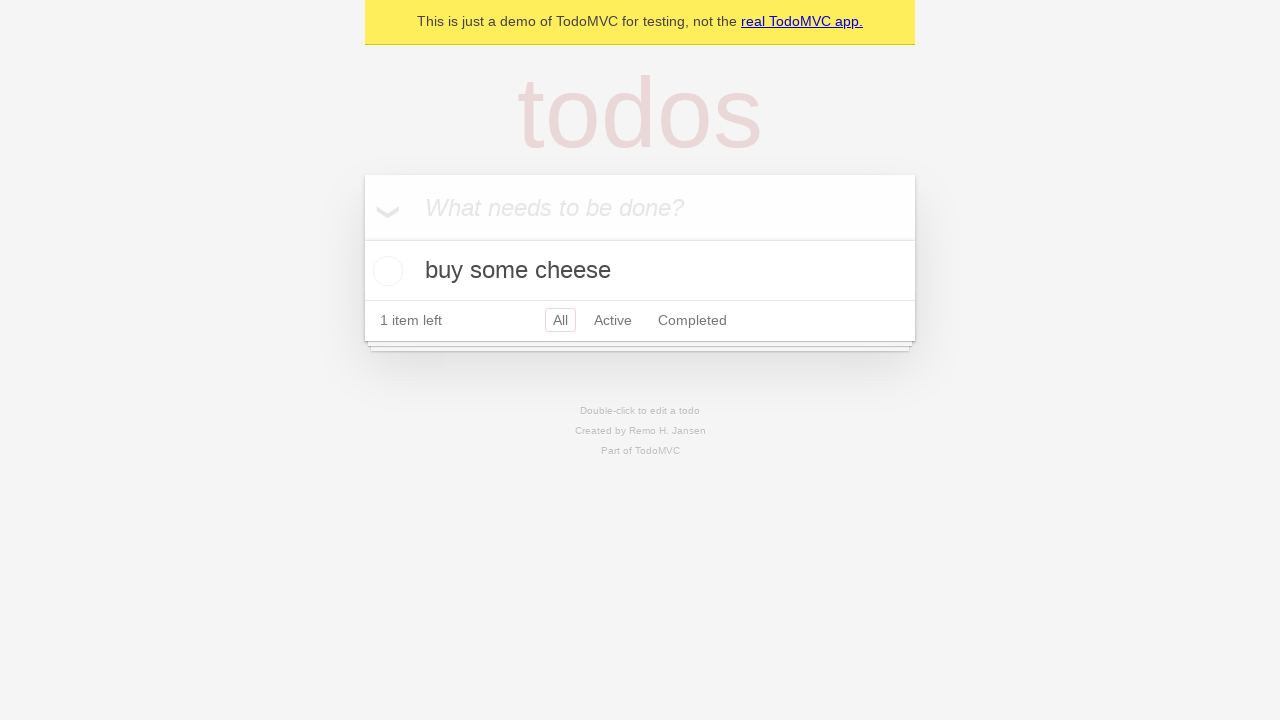

Filled todo input with 'feed the cat' on internal:attr=[placeholder="What needs to be done?"i]
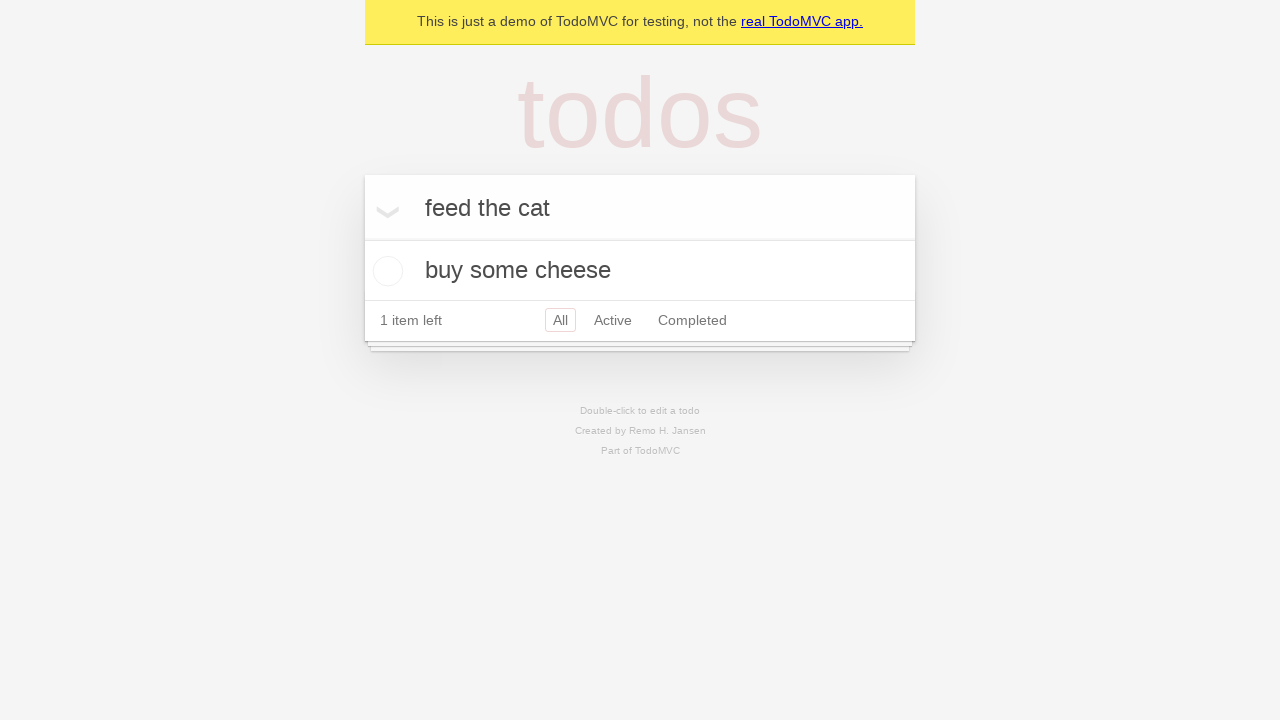

Pressed Enter to add second todo on internal:attr=[placeholder="What needs to be done?"i]
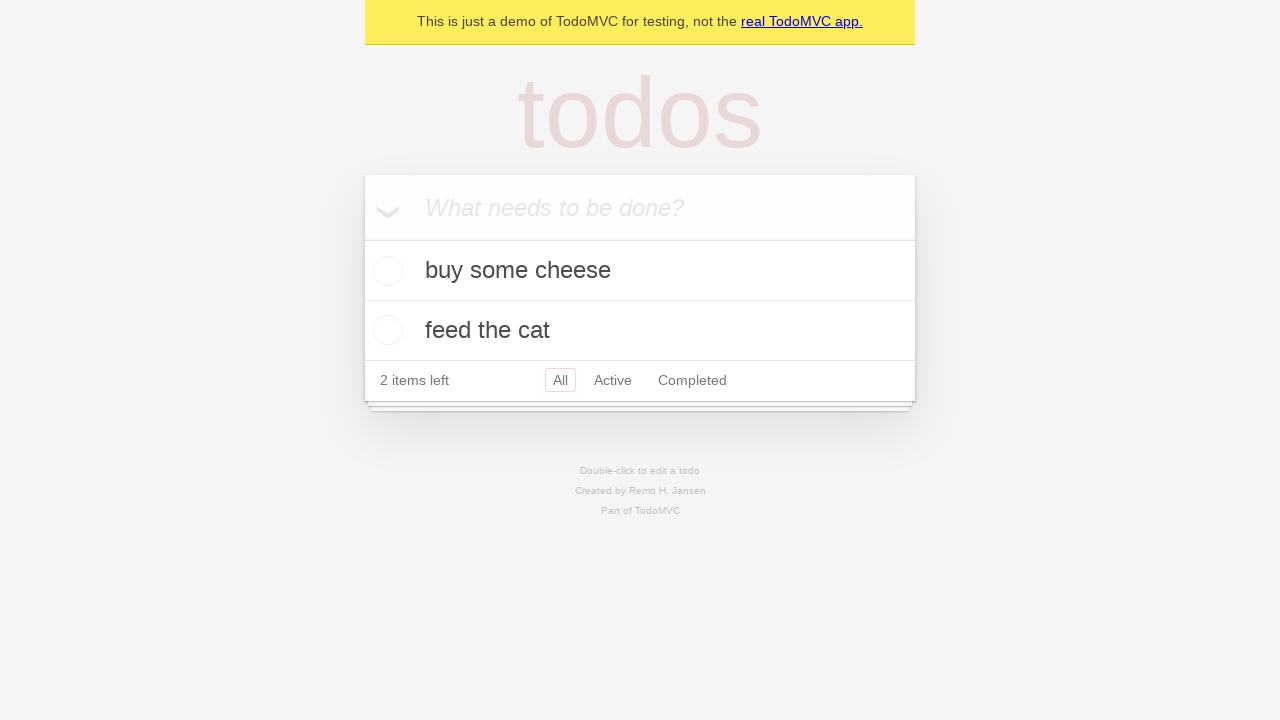

Filled todo input with 'book a doctors appointment' on internal:attr=[placeholder="What needs to be done?"i]
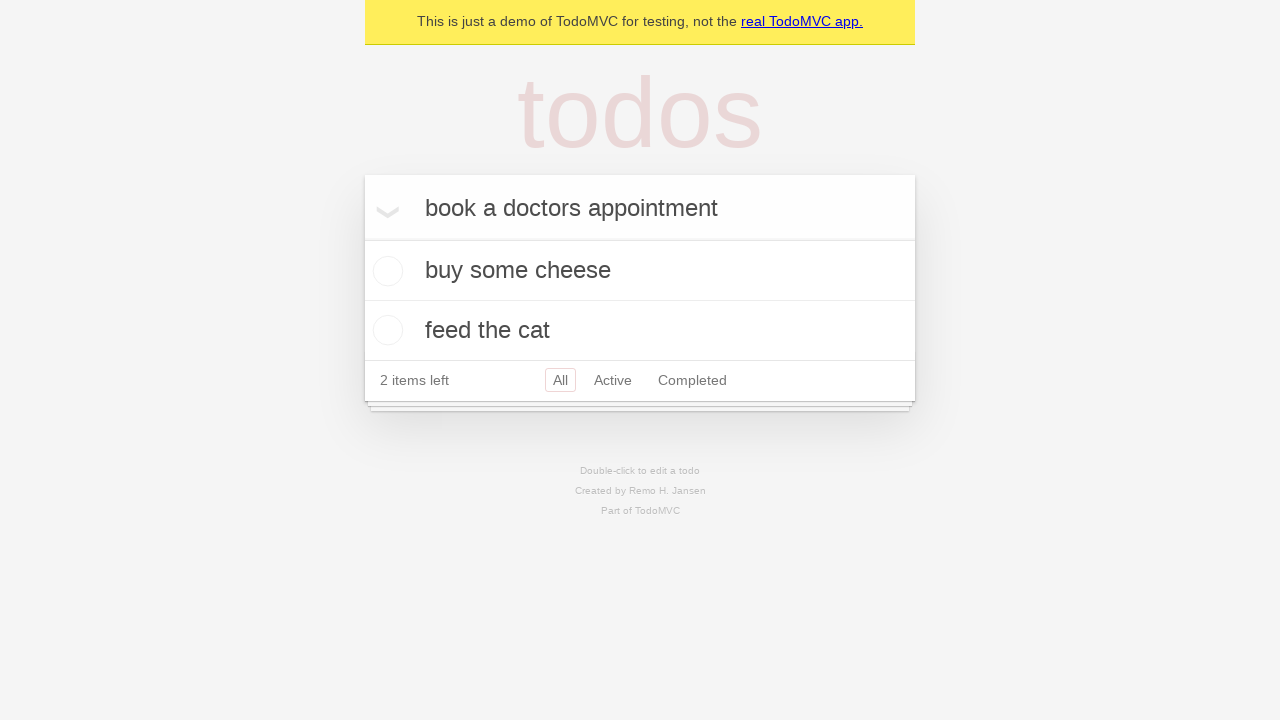

Pressed Enter to add third todo on internal:attr=[placeholder="What needs to be done?"i]
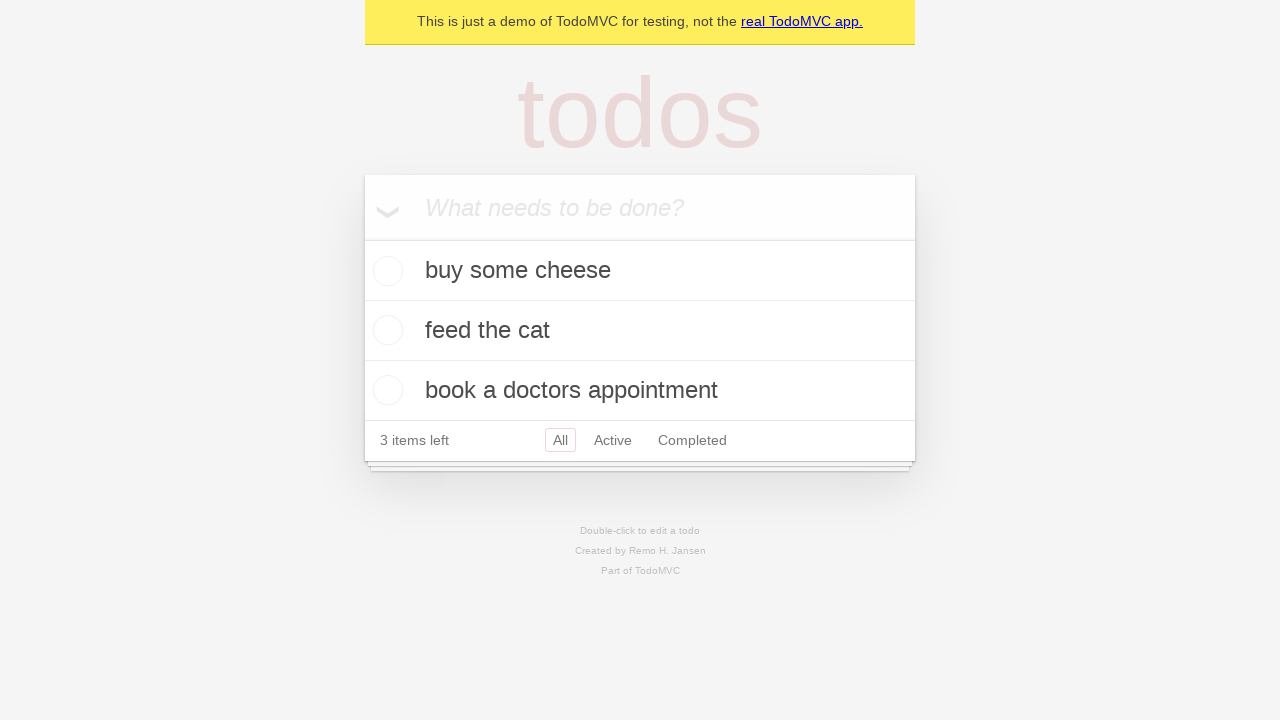

Clicked Active filter link at (613, 440) on internal:role=link[name="Active"i]
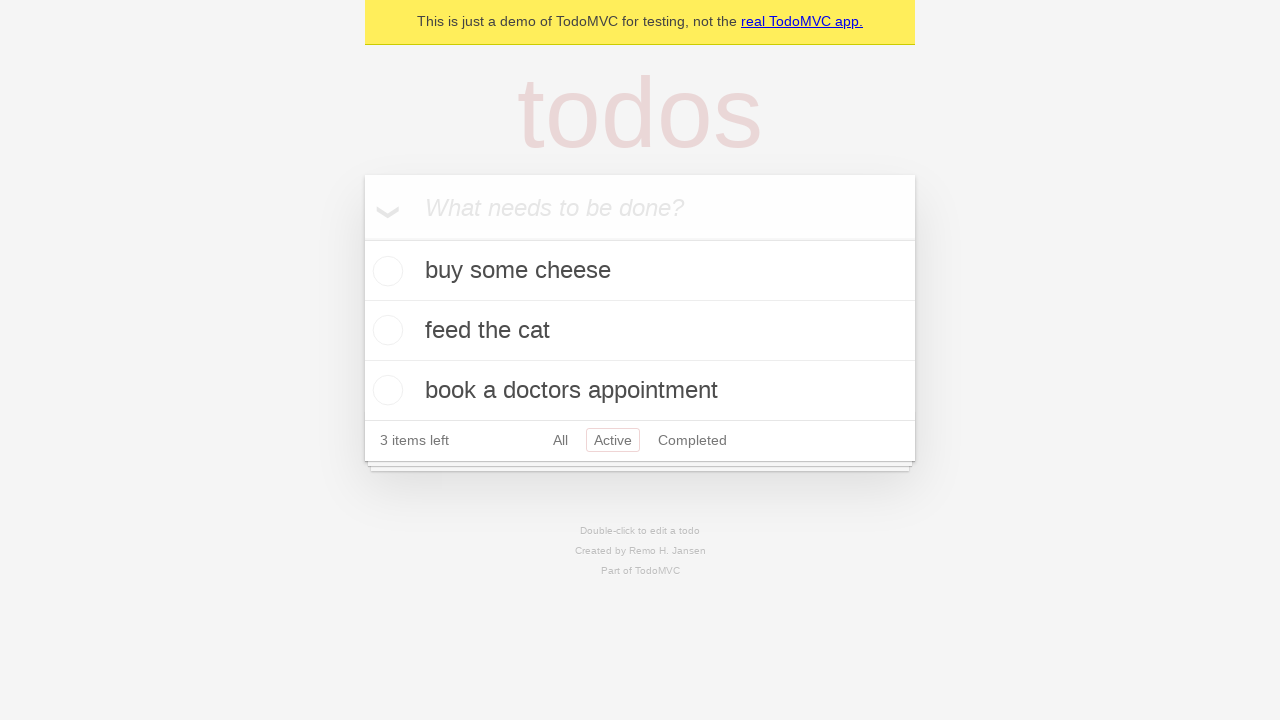

Clicked Completed filter link to verify it is now highlighted with selected class at (692, 440) on internal:role=link[name="Completed"i]
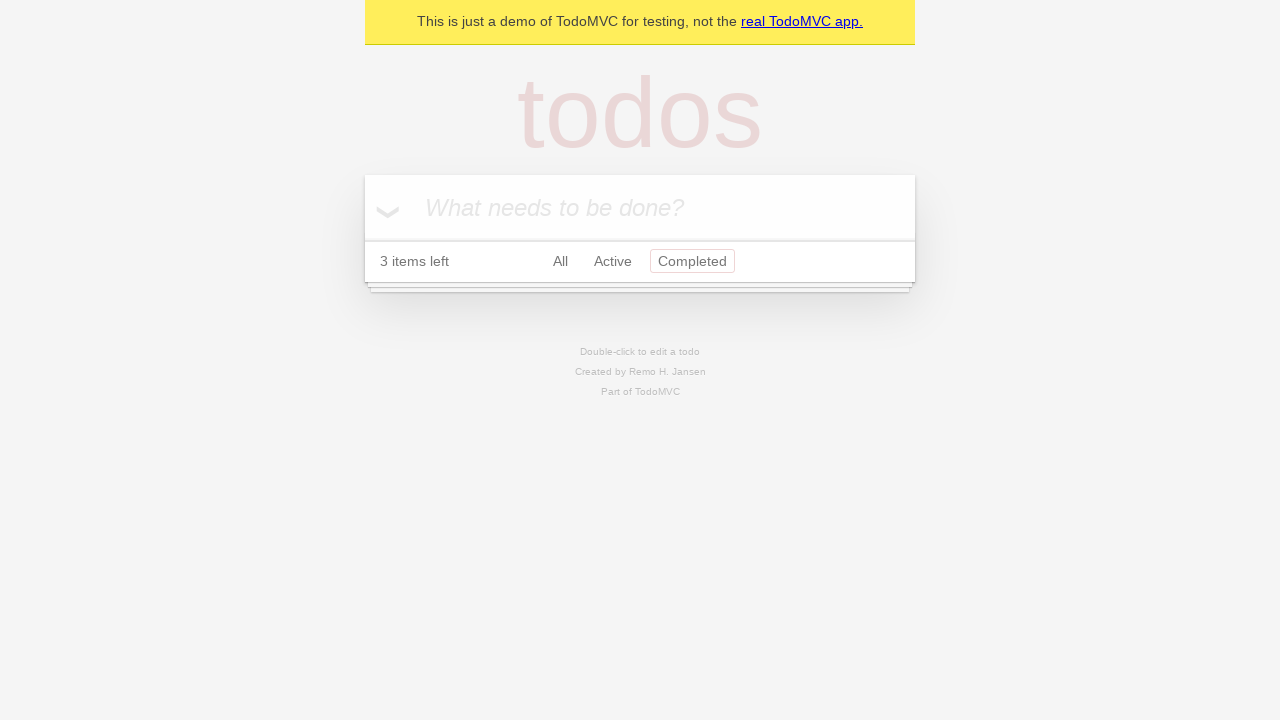

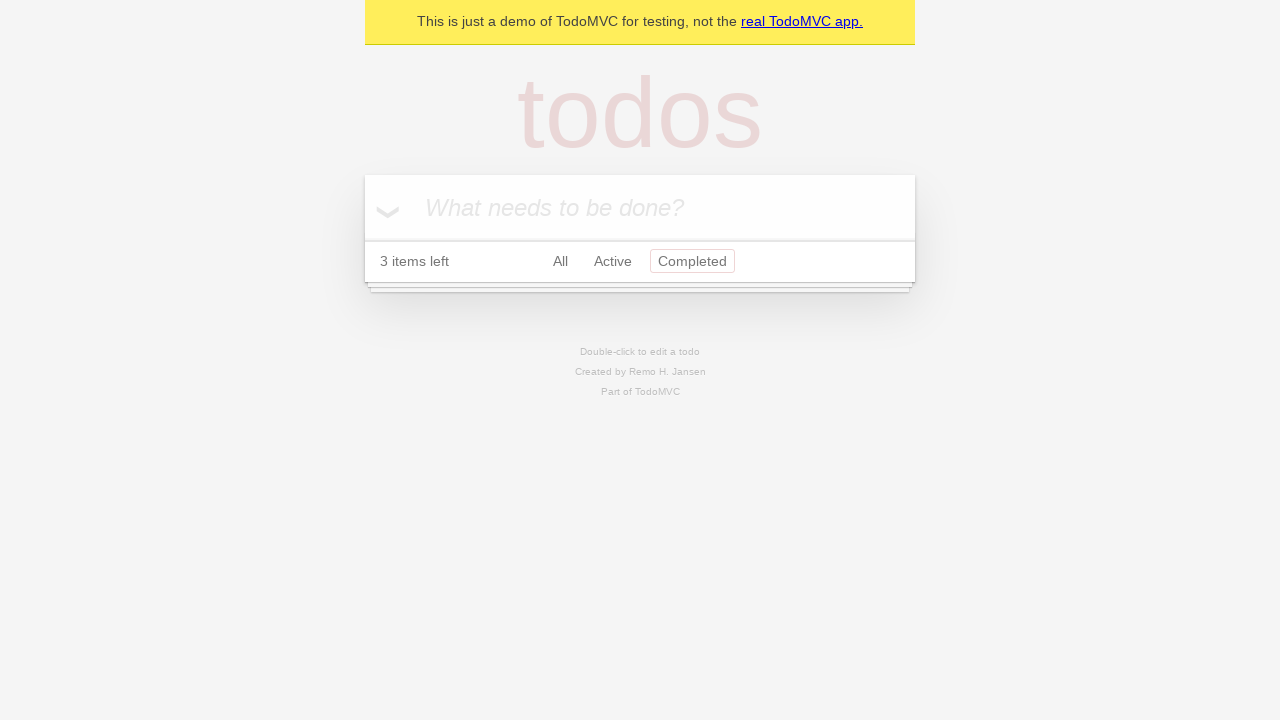